Tests dropdown menu selection functionality by selecting a specific option from a car dropdown menu

Starting URL: https://www.automationtesting.co.uk/dropdown.html

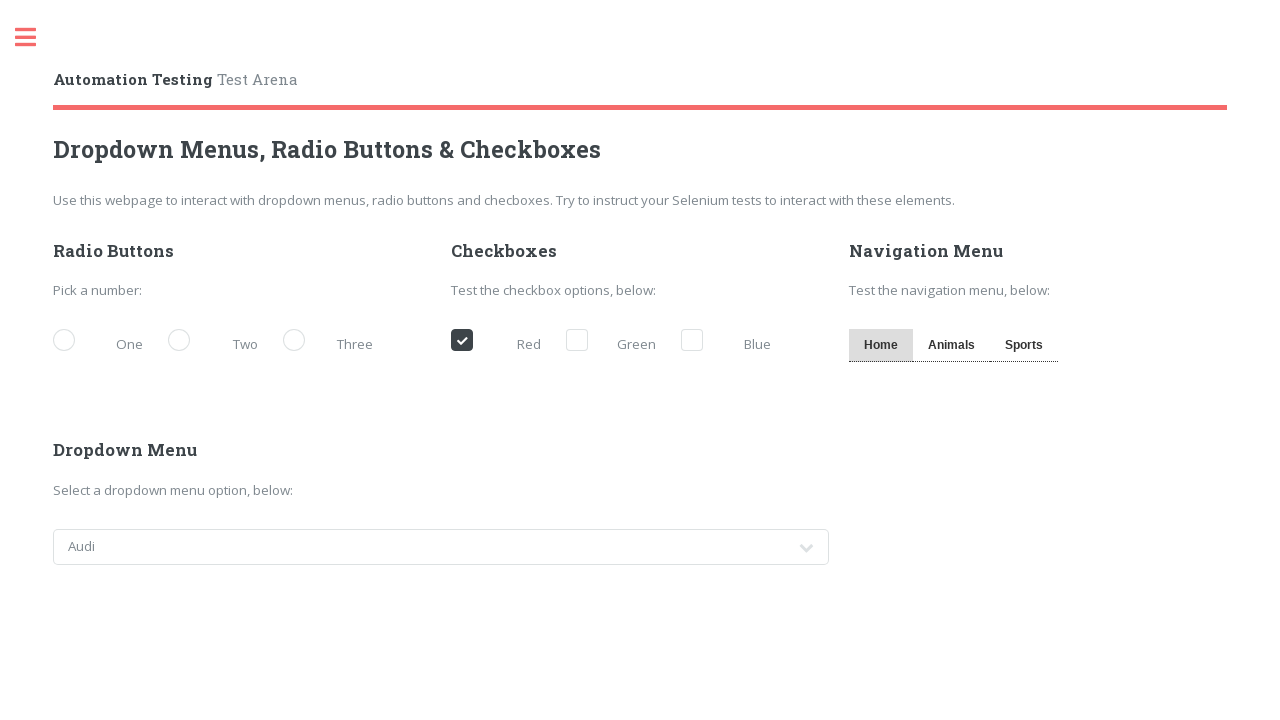

Navigated to dropdown menu test page
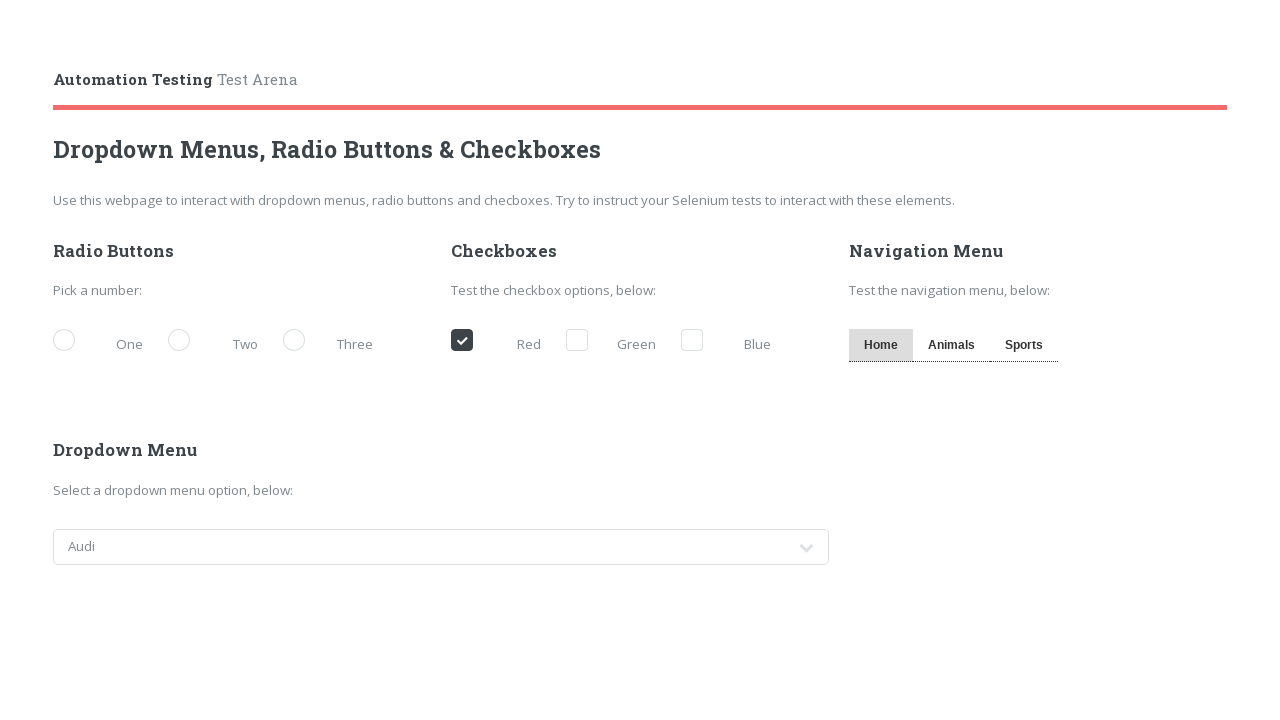

Selected 'Honda' from the cars dropdown menu on select#cars
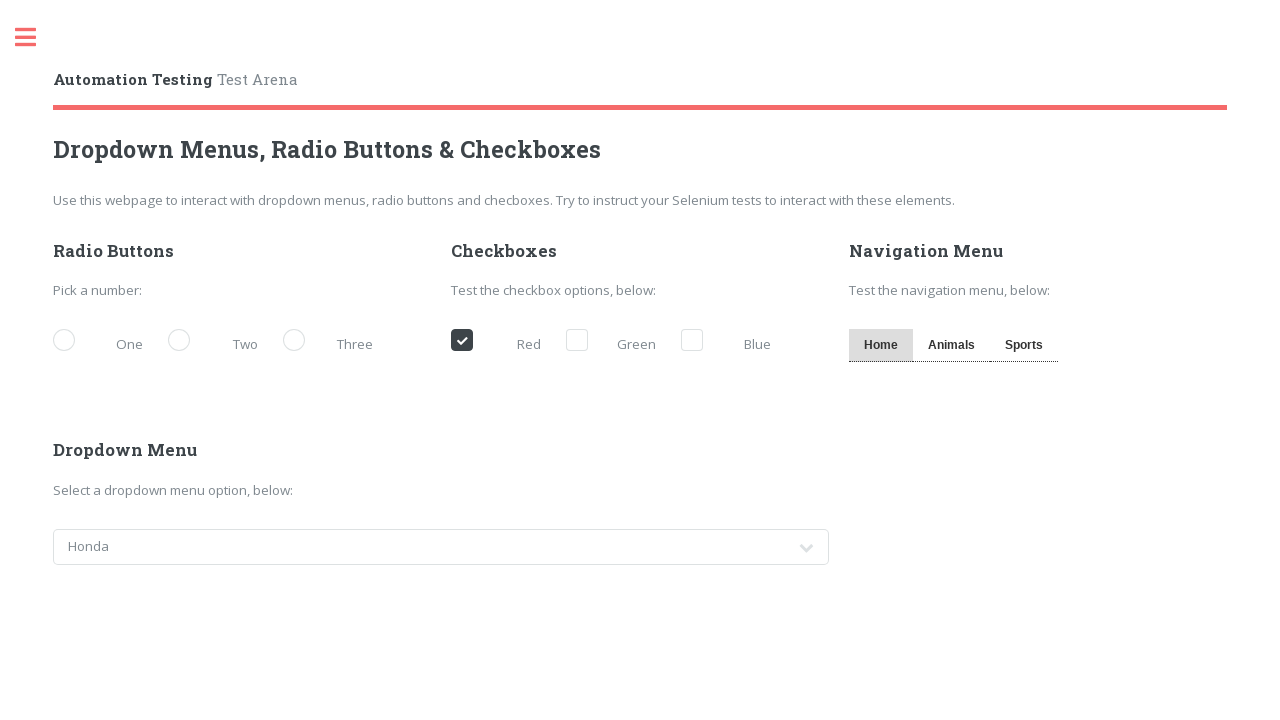

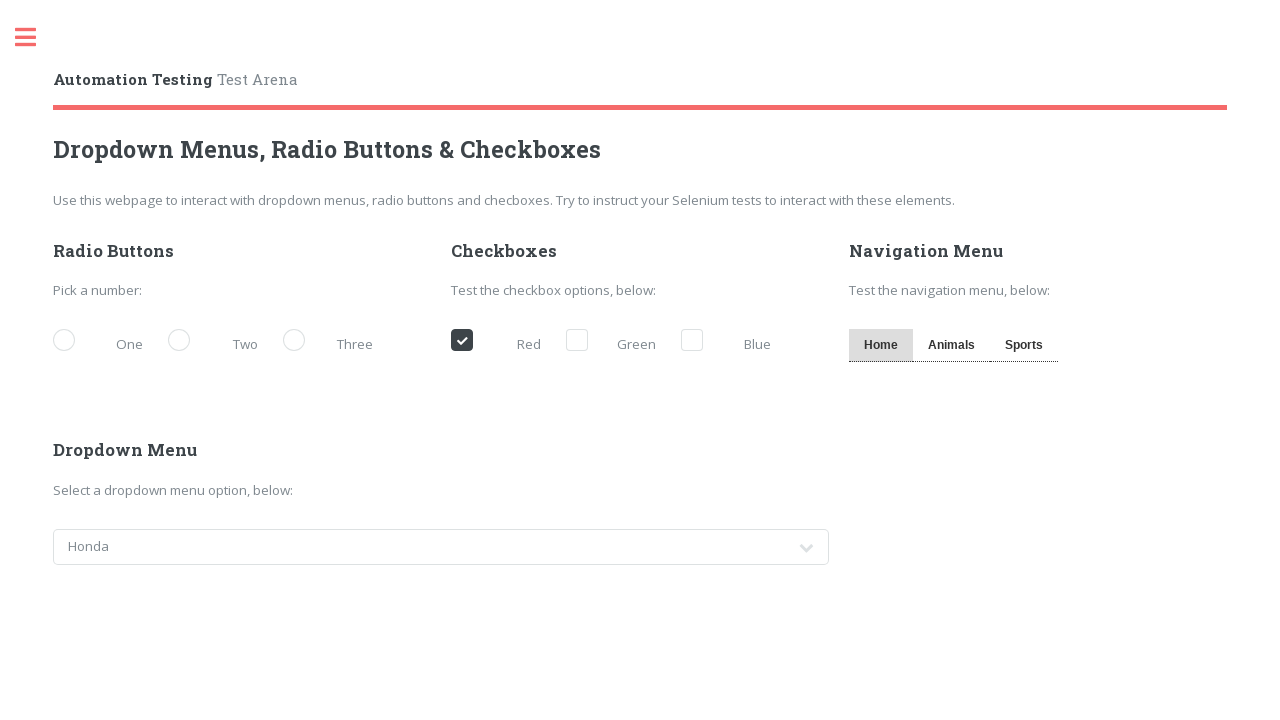